Tests autosuggestive dropdown by typing partial text and selecting India from suggestions

Starting URL: https://rahulshettyacademy.com/dropdownsPractise/

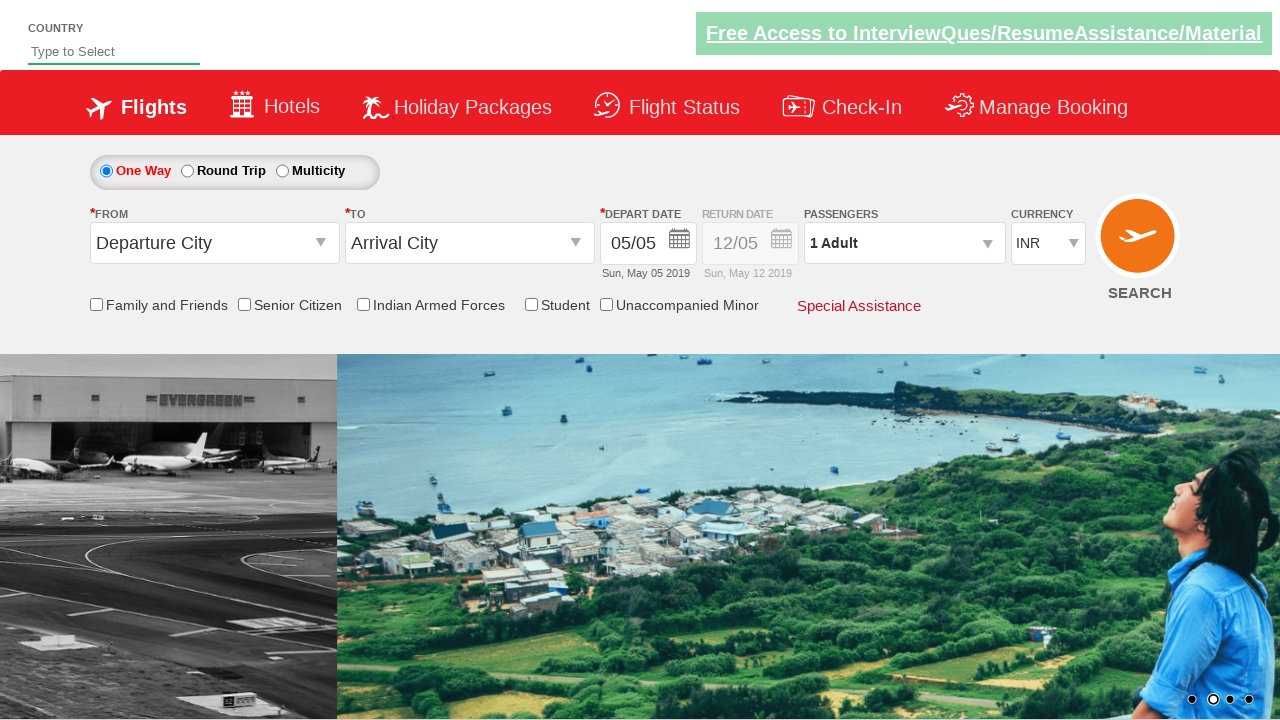

Filled autosuggest field with 'ind' to trigger dropdown on #autosuggest
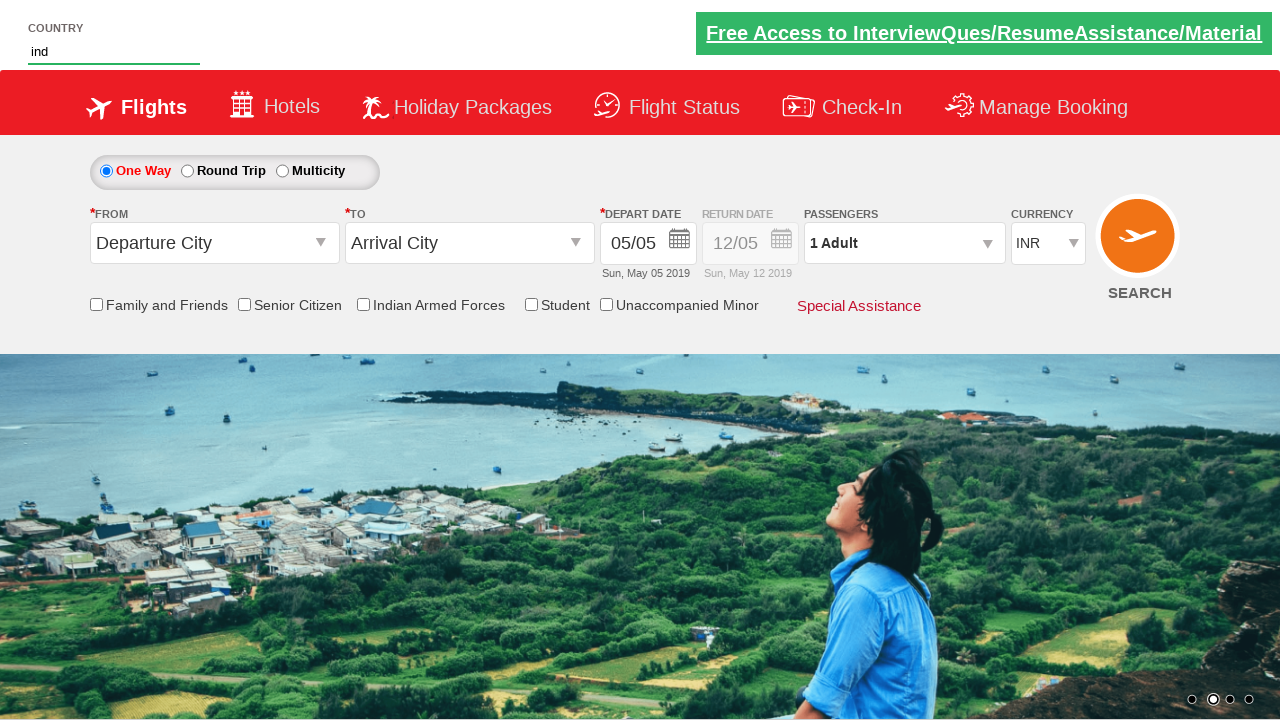

Autosuggestive dropdown options loaded
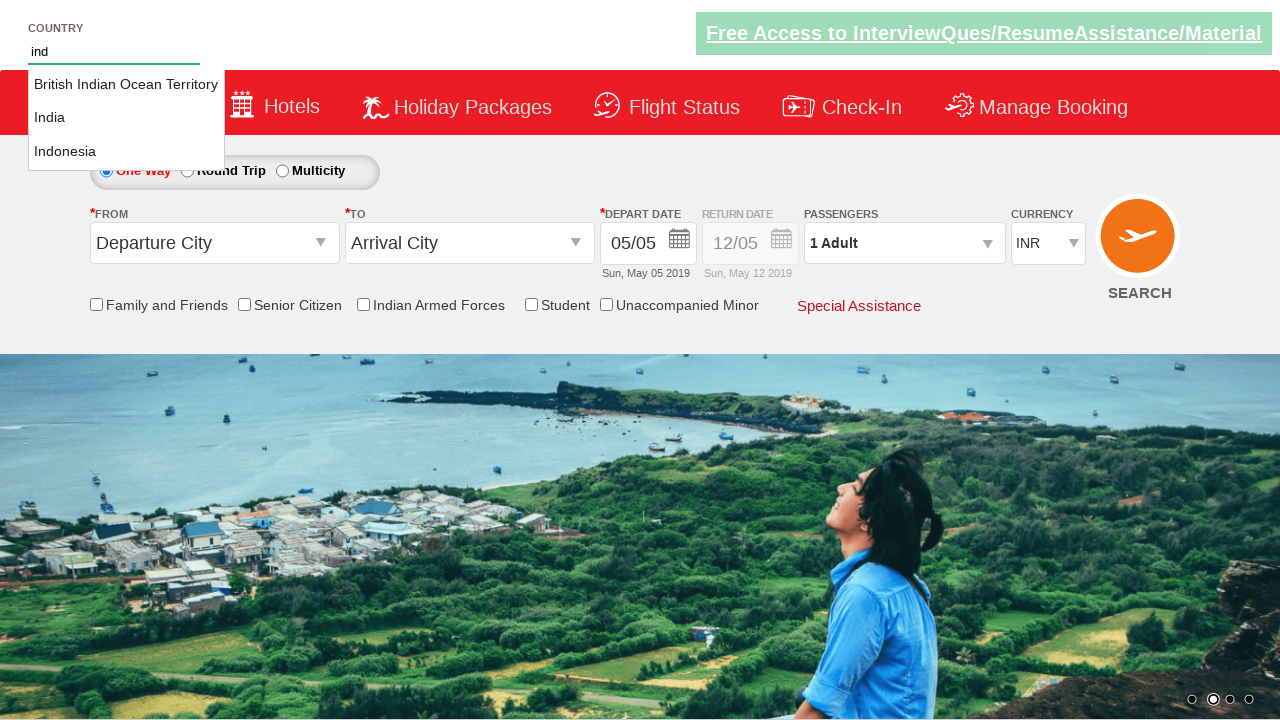

Retrieved all dropdown option elements
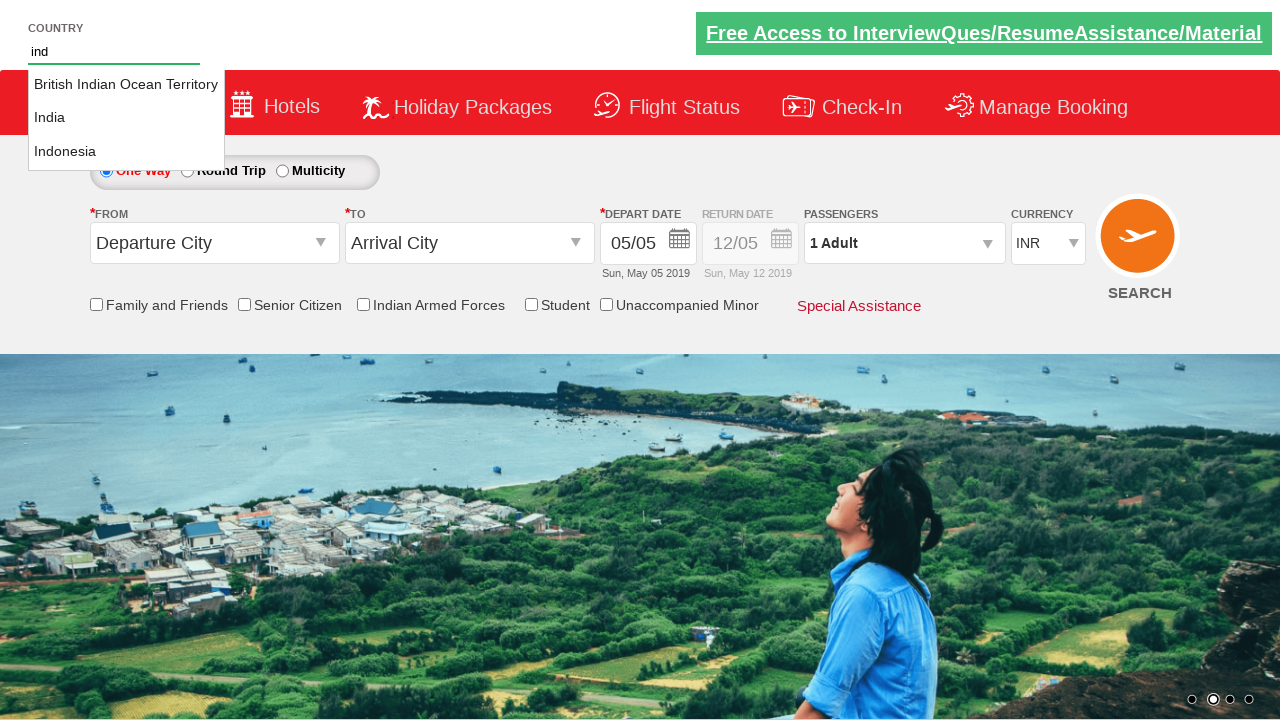

Selected 'India' from autosuggestive dropdown at (126, 118) on xpath=//li[@class='ui-menu-item']/a >> nth=1
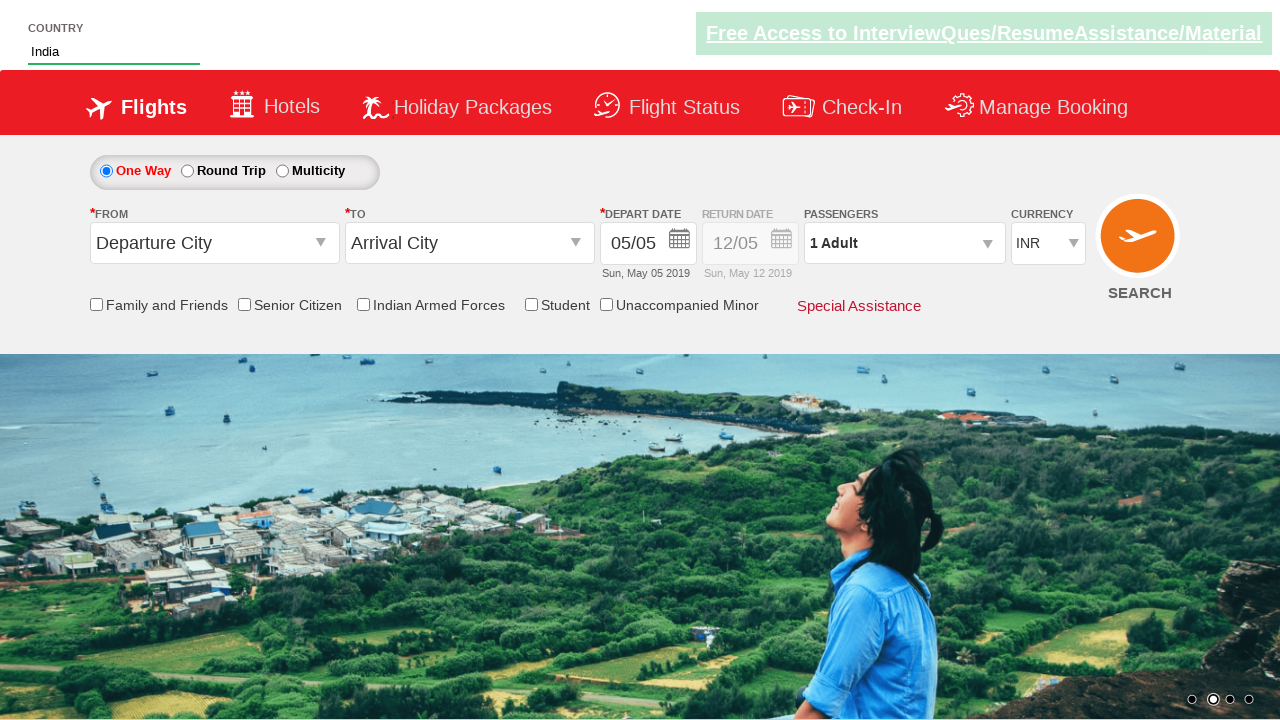

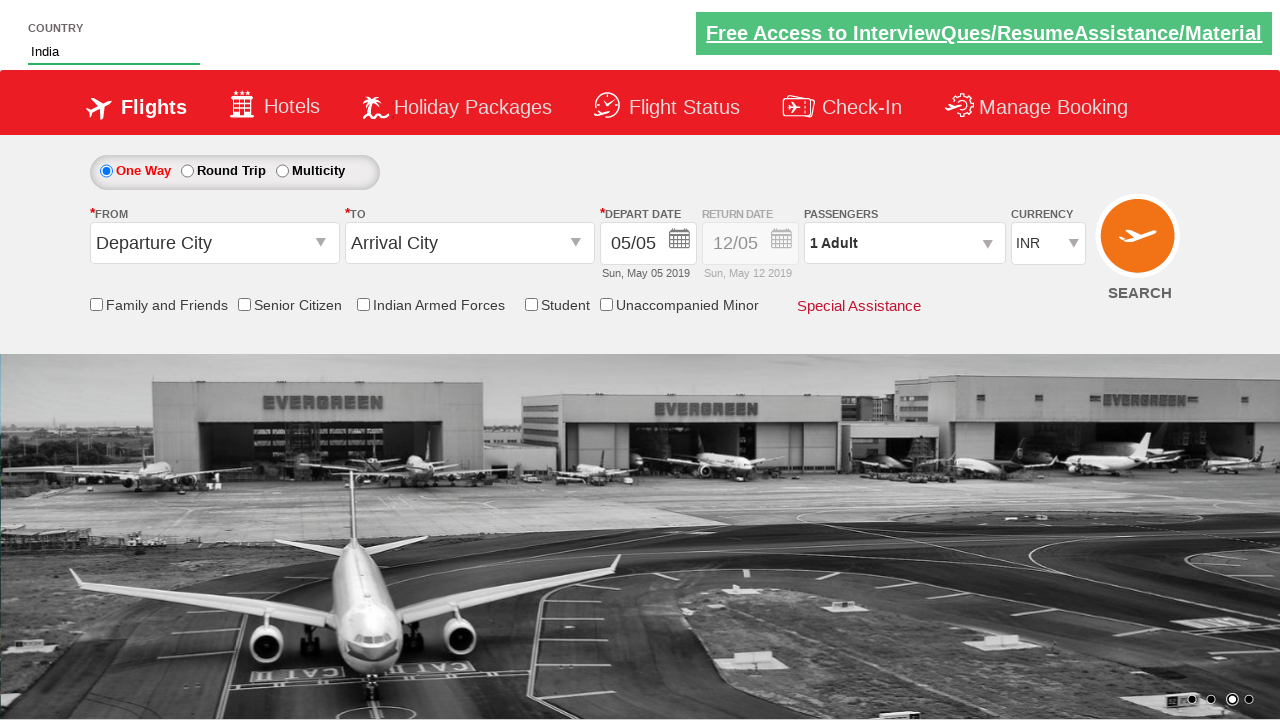